Tests a JavaScript confirmation dialog by clicking a button to trigger it, verifying the alert text, and accepting the confirmation

Starting URL: https://v1.training-support.net/selenium/javascript-alerts

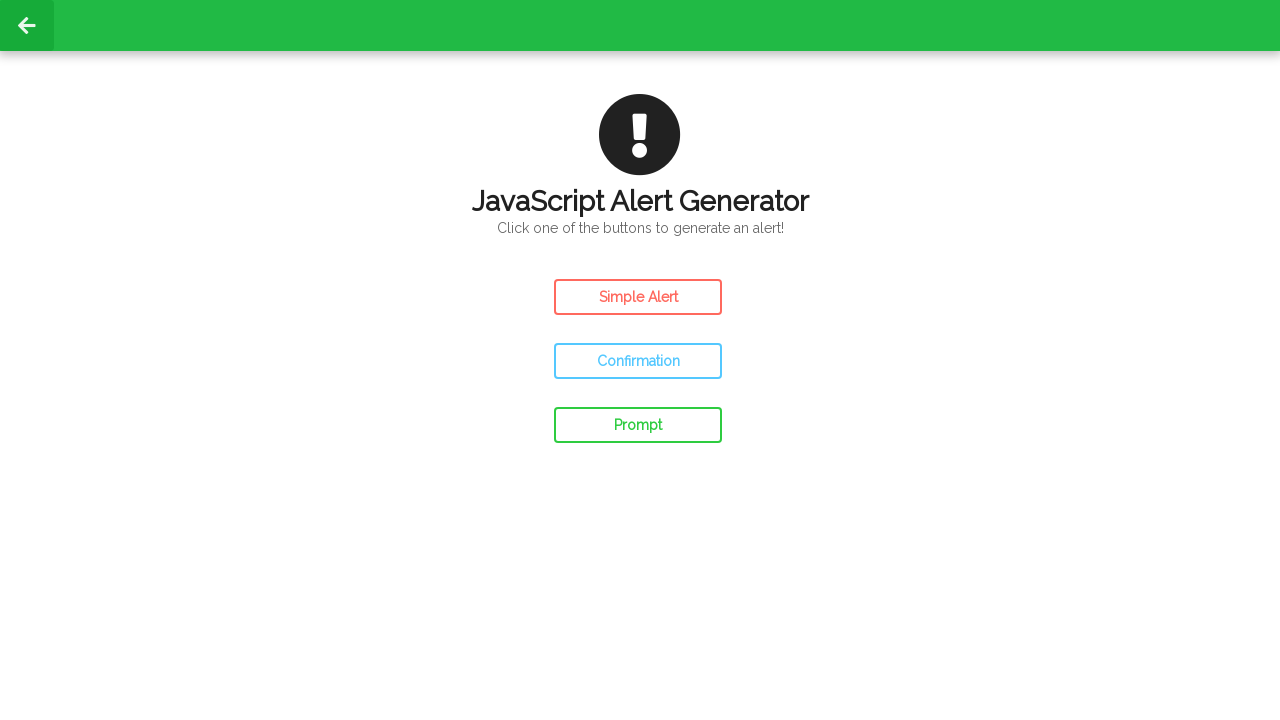

Navigated to JavaScript alerts training page
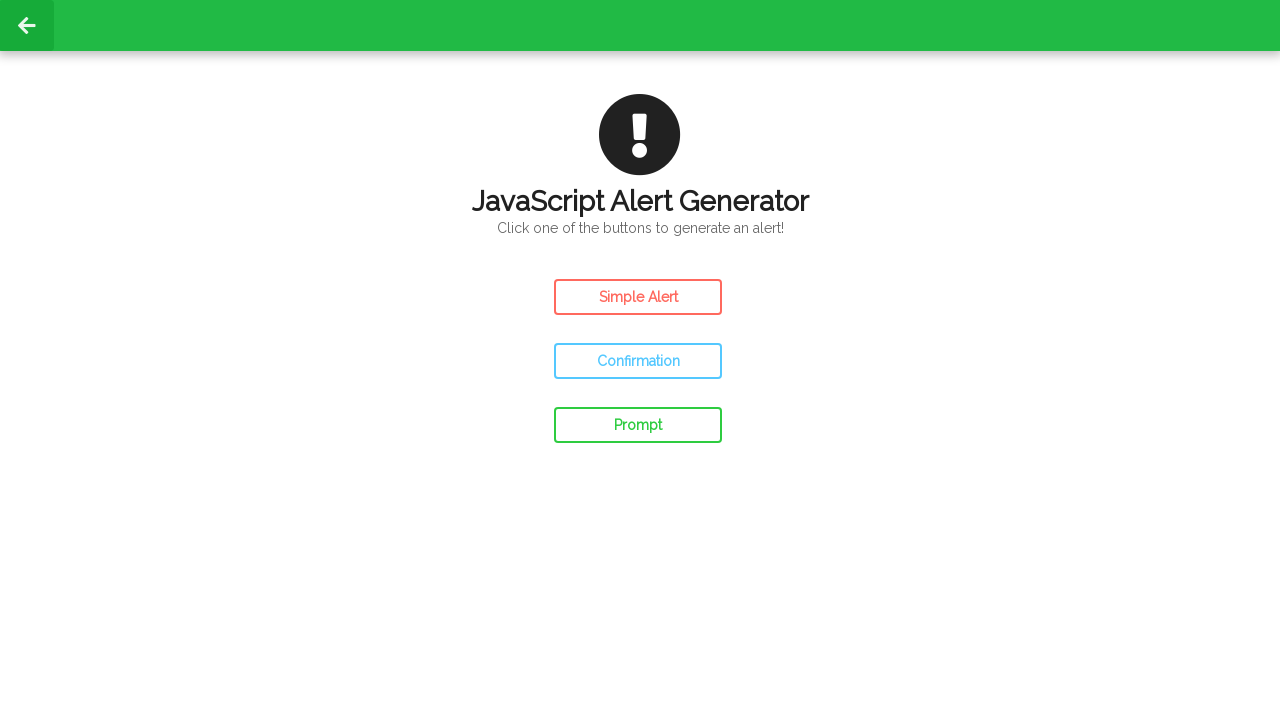

Clicked confirm button to trigger JavaScript confirmation dialog at (638, 361) on #confirm
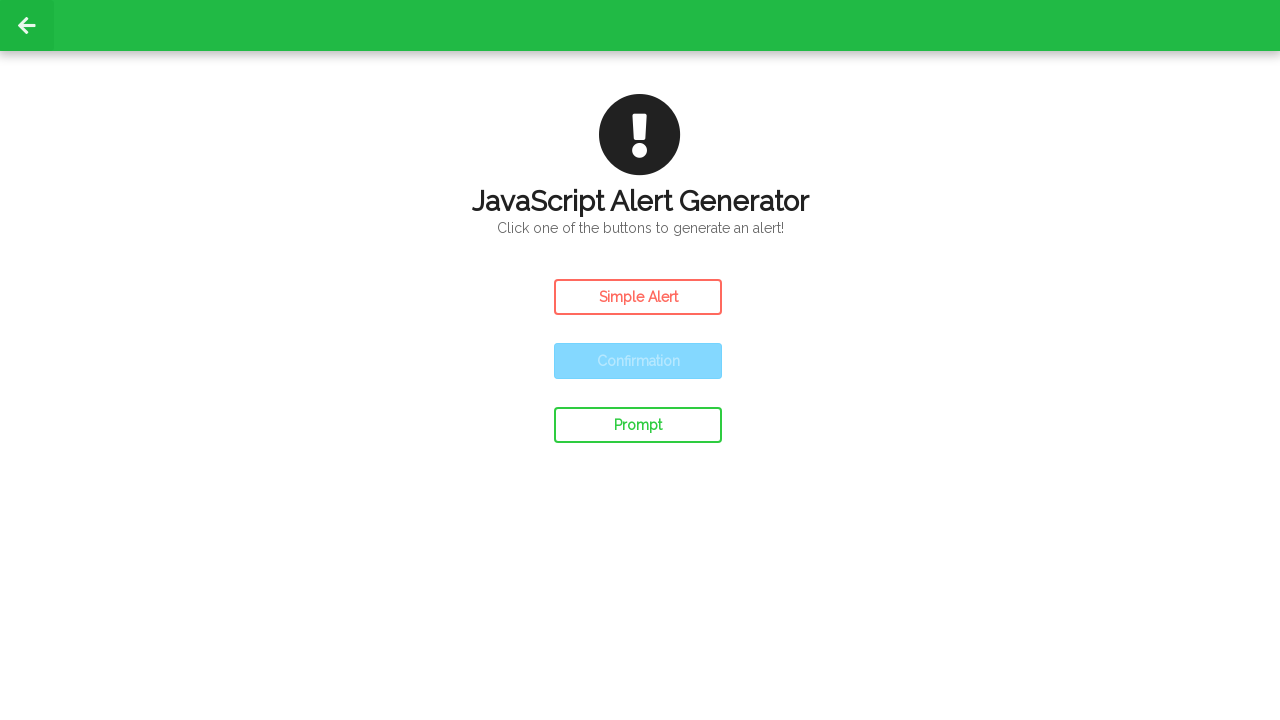

Set up dialog handler to accept the confirmation
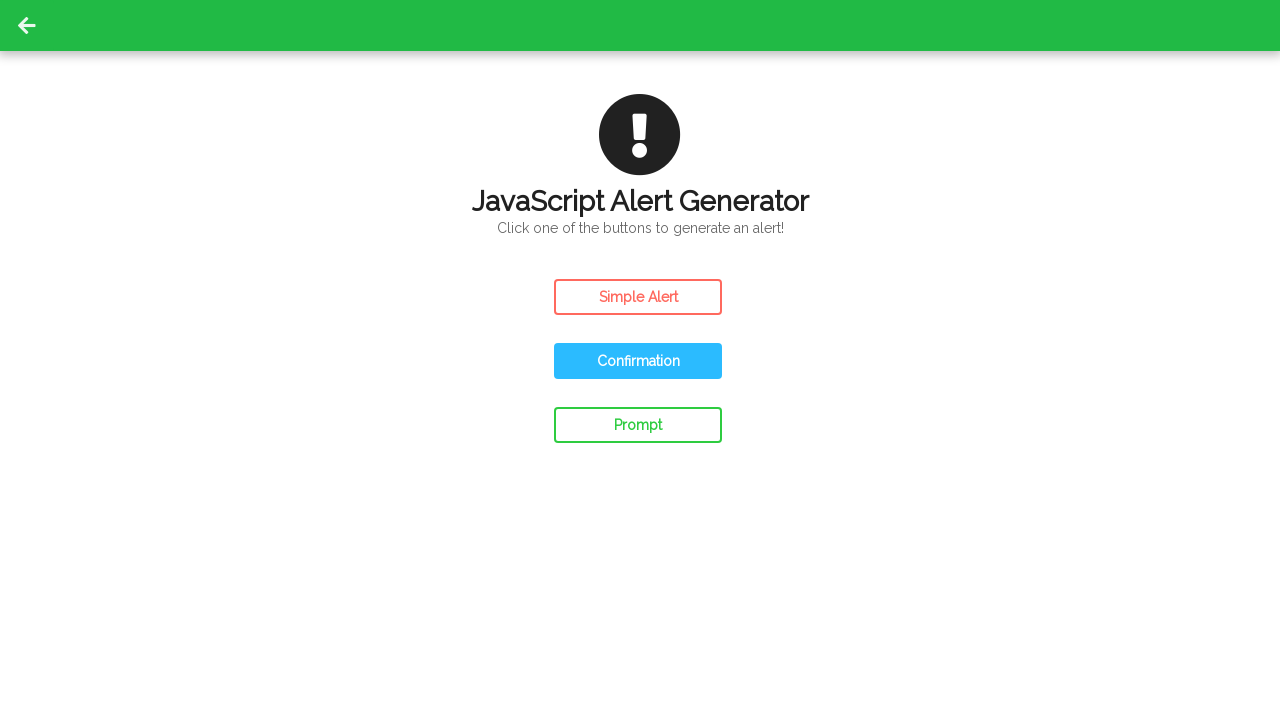

Waited for dialog to be processed
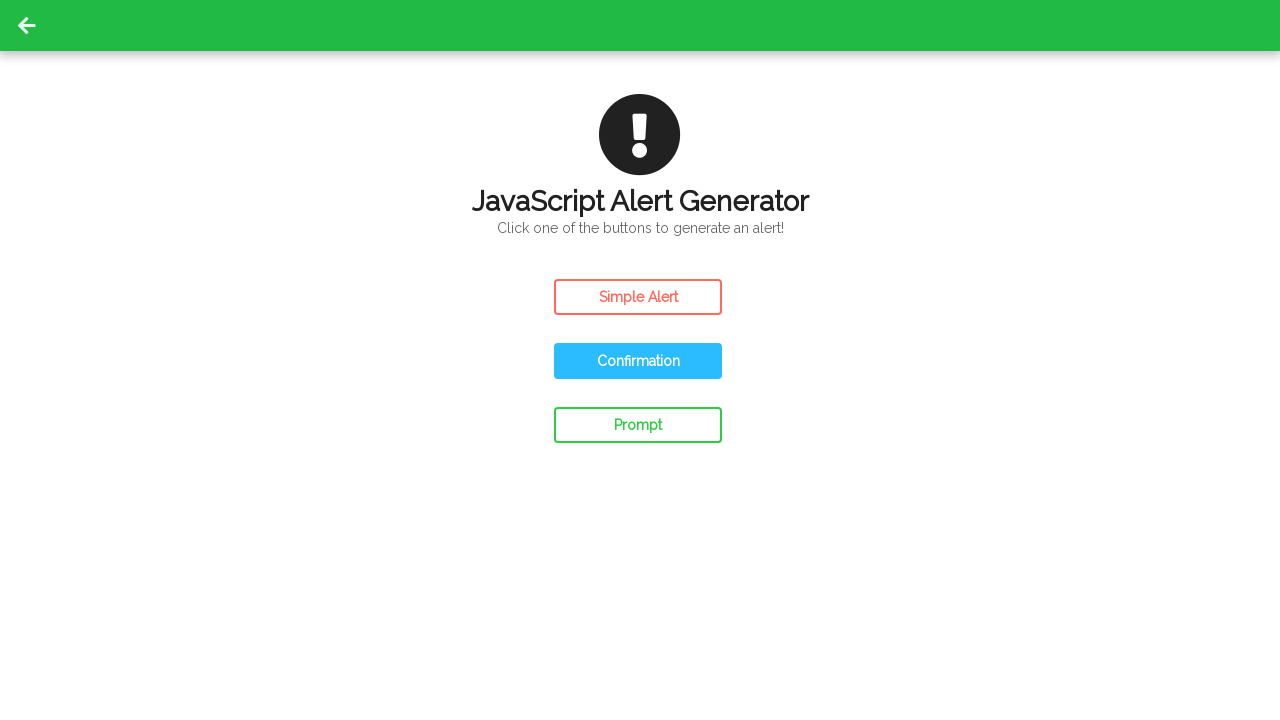

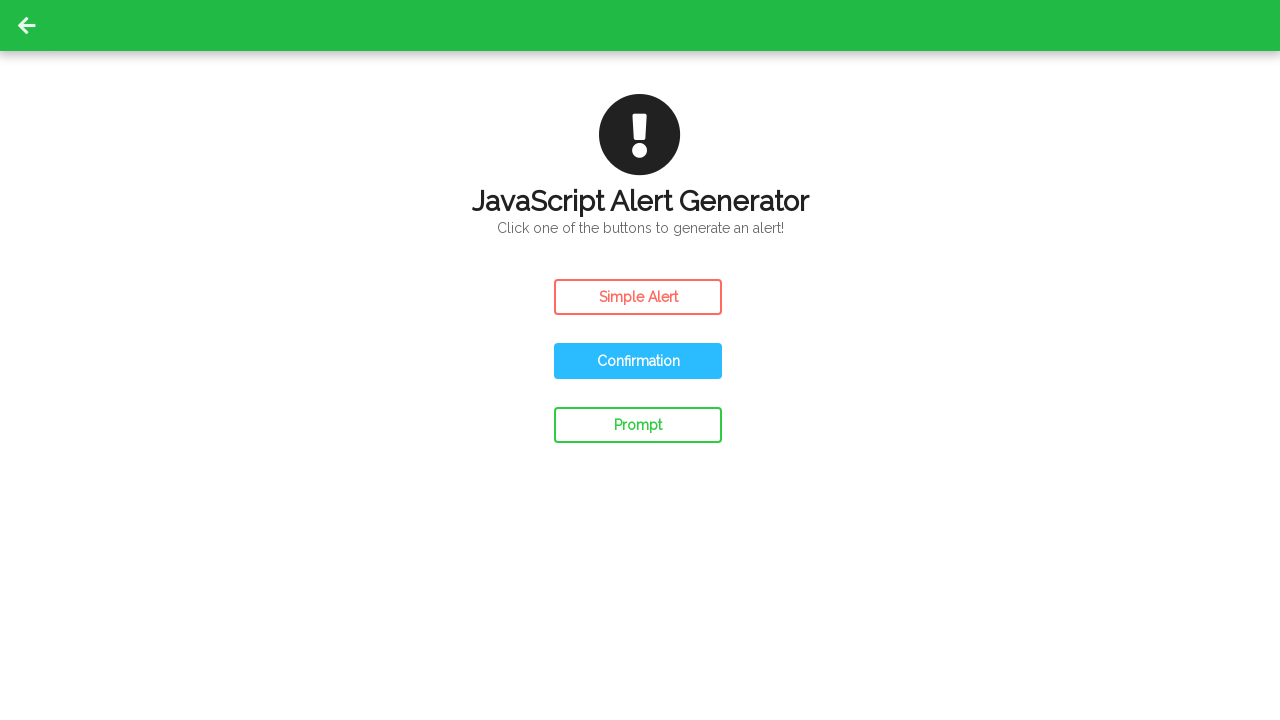